Navigates to the Pos Malaysia rate calculator page and verifies the page loads by checking the title.

Starting URL: https://www.pos.com.my/send/ratecalculator

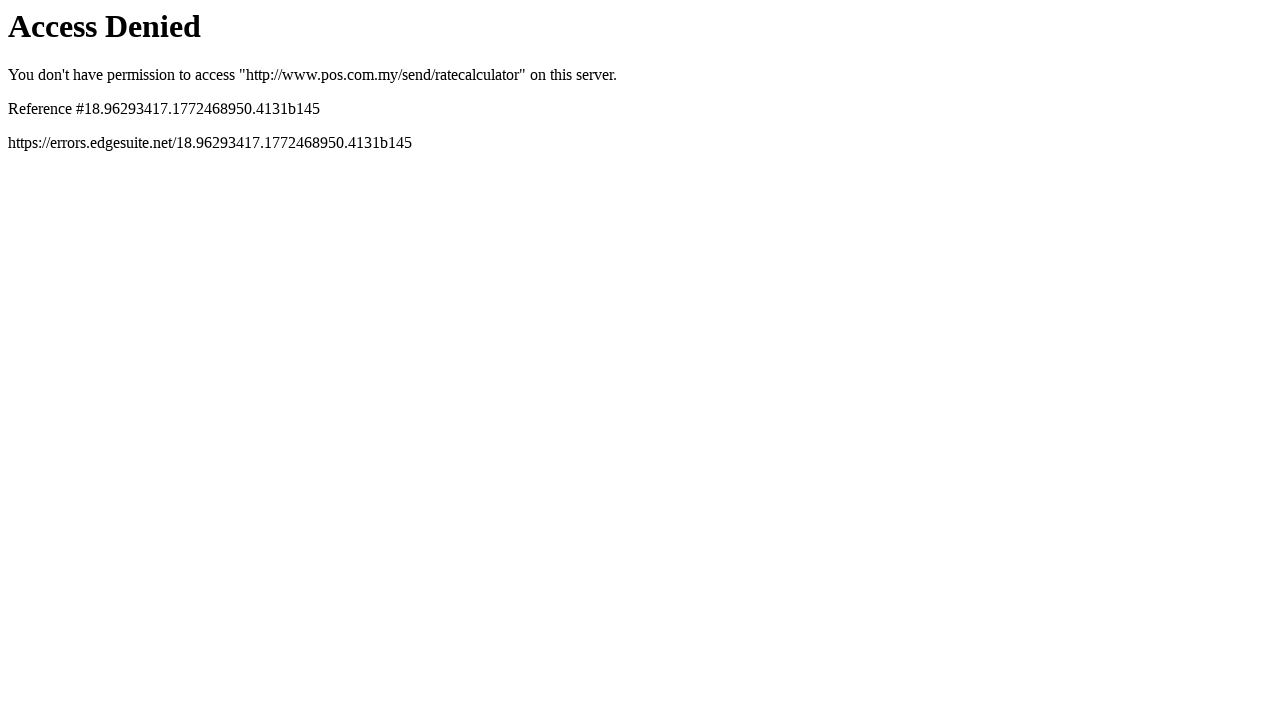

Navigated to POS Malaysia rate calculator page
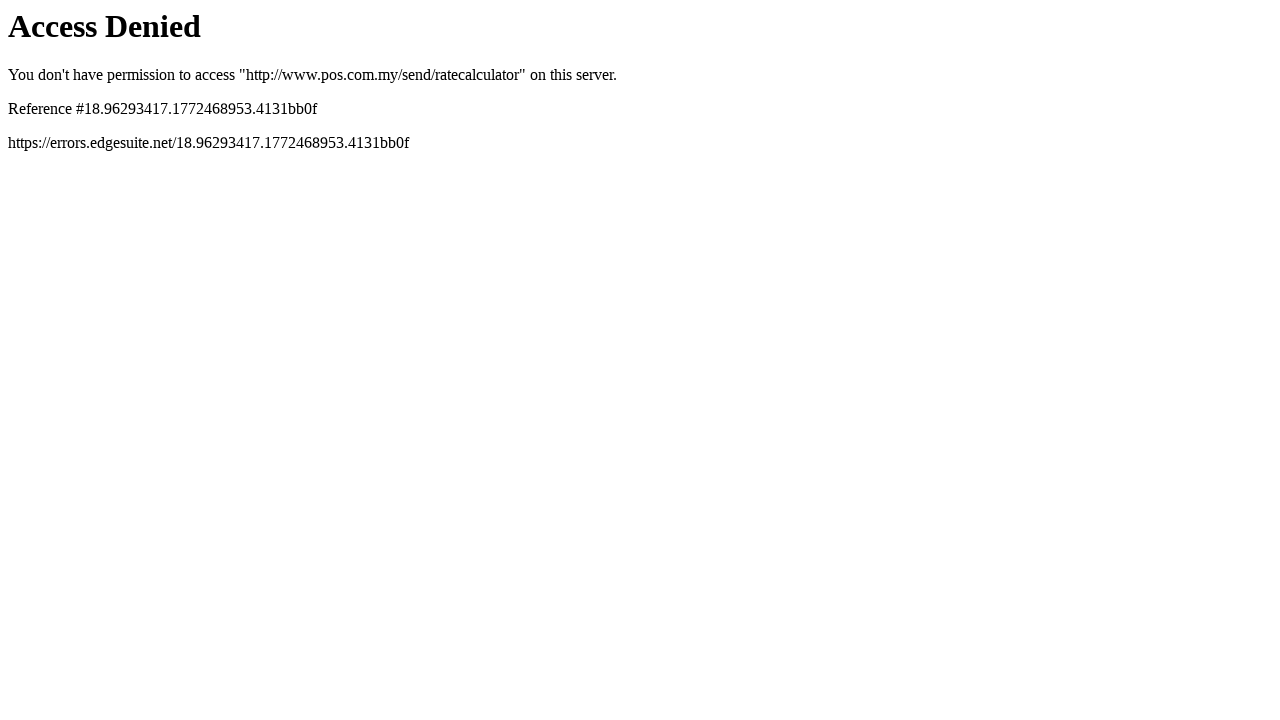

Waited for page to reach domcontentloaded state
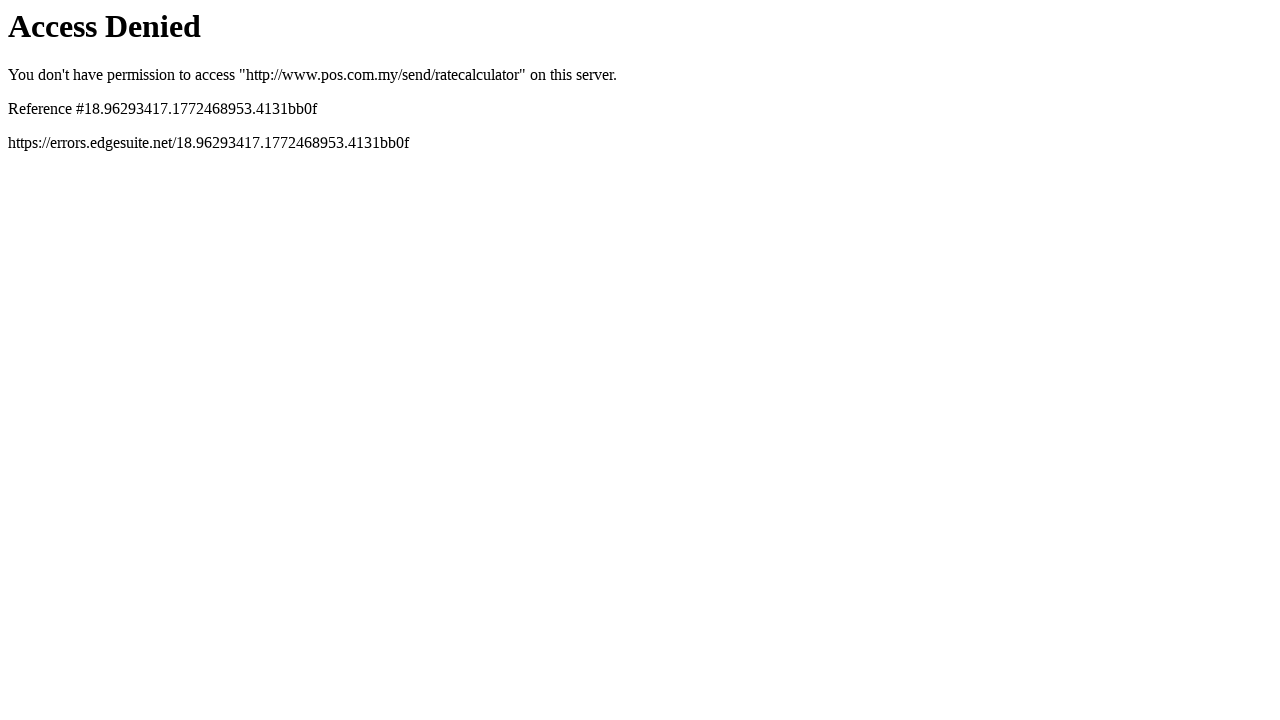

Verified page title is not None
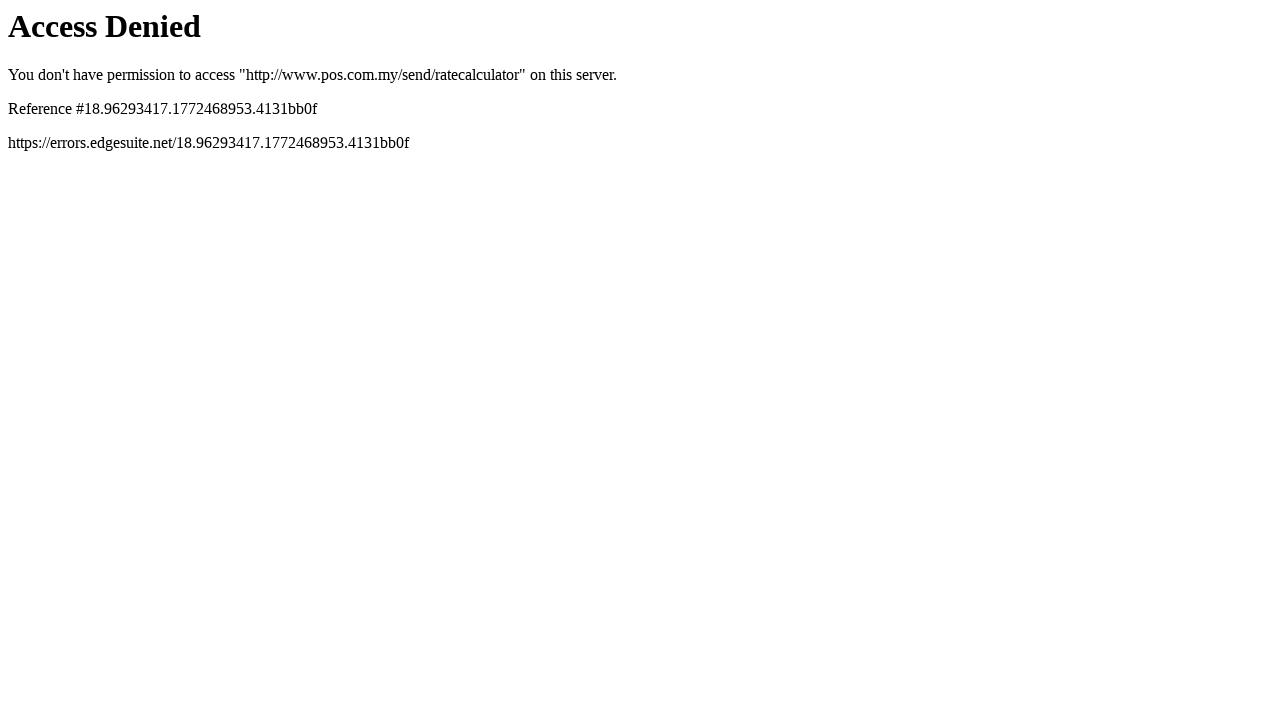

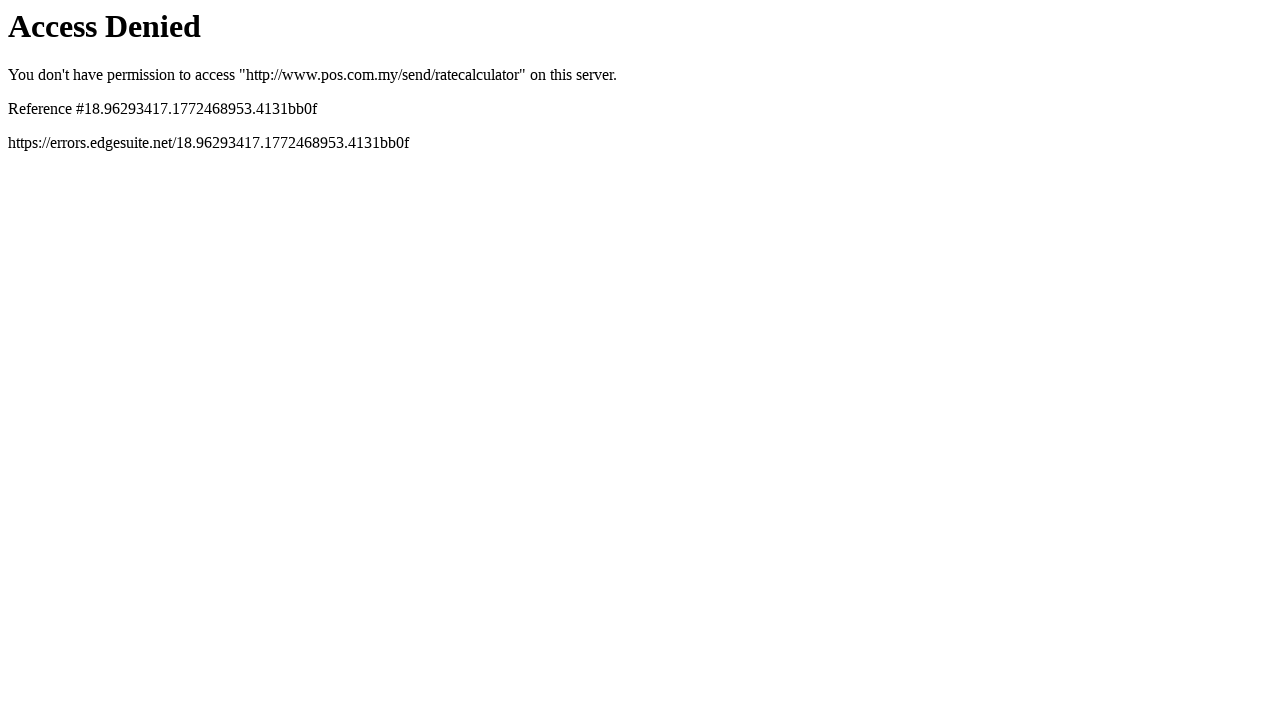